Tests dynamic loading by clicking start button and waiting for "Hello World!" text to become visible

Starting URL: http://the-internet.herokuapp.com/dynamic_loading/2

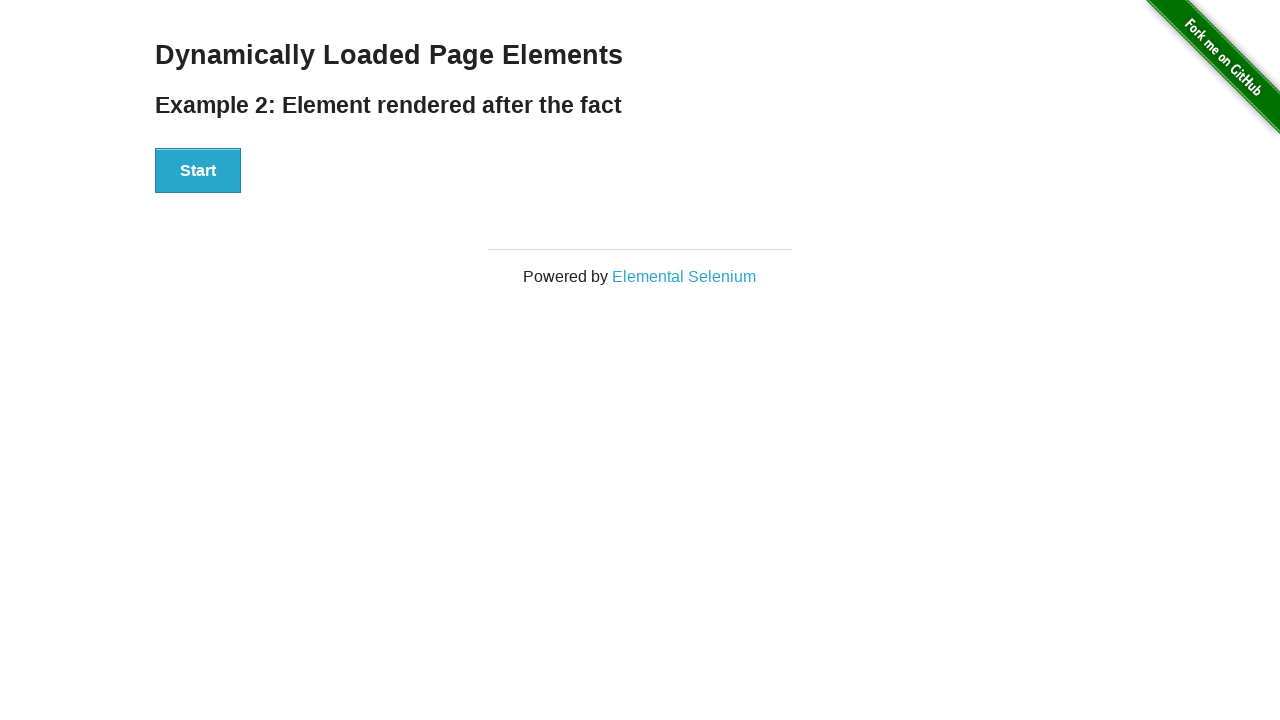

Clicked Start button to trigger dynamic loading at (198, 171) on xpath=//button[contains(text(),'Start')]
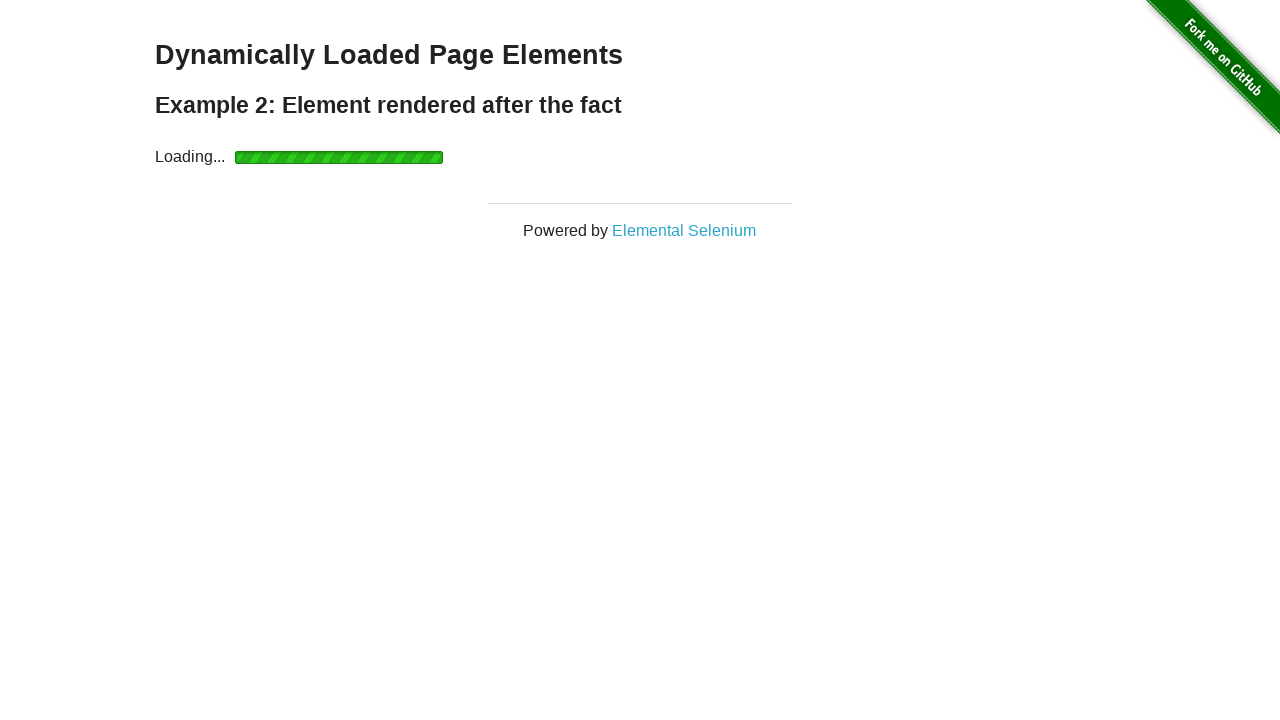

Waited for 'Hello World!' text to become visible
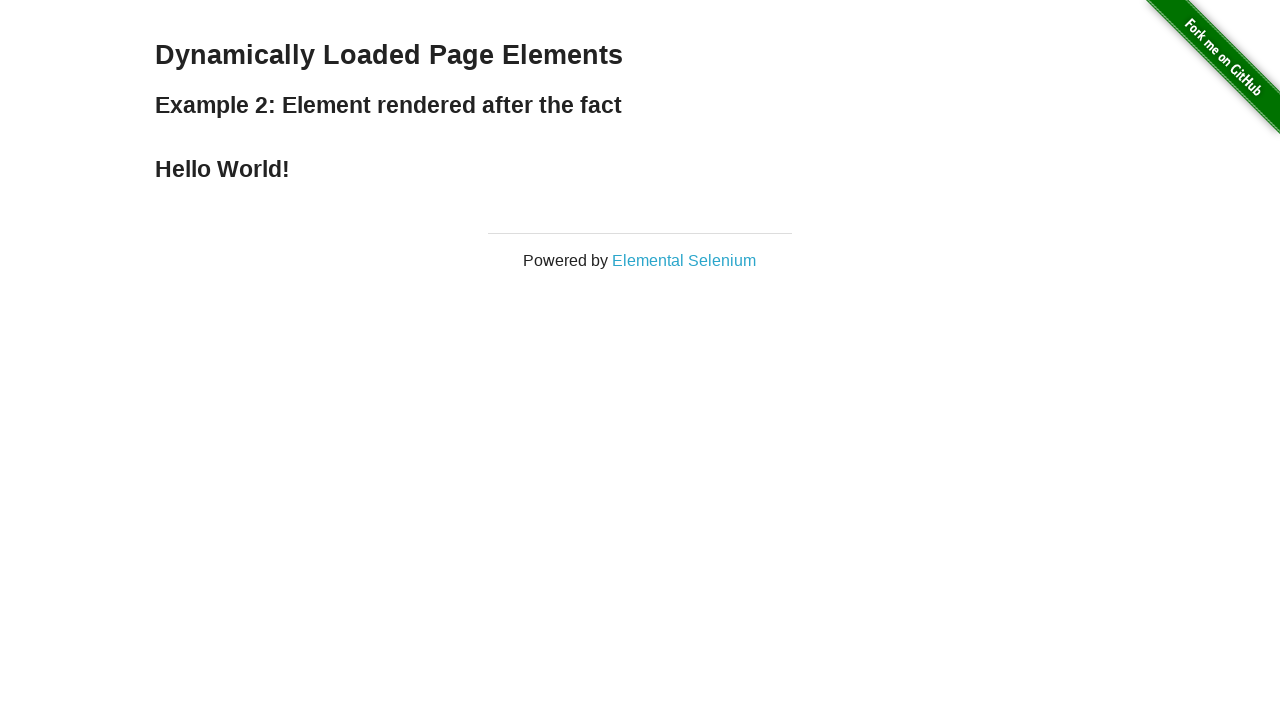

Verified 'Hello World!' text content matches expected value
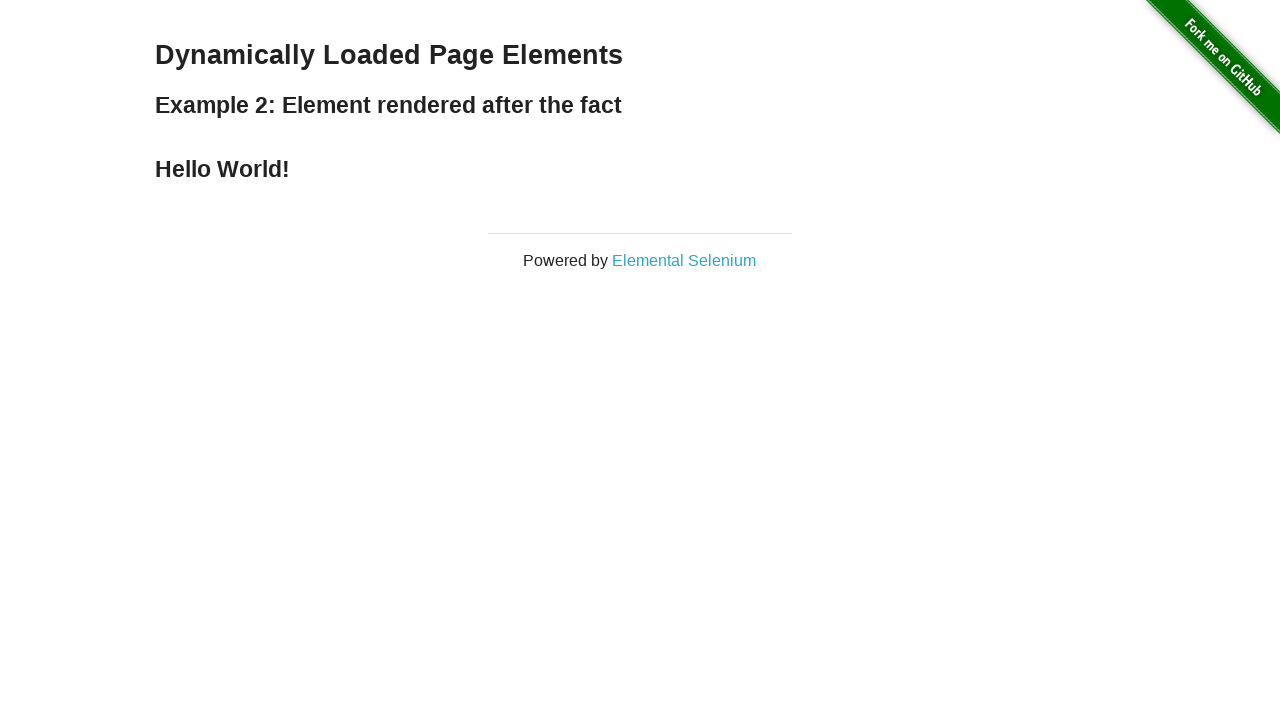

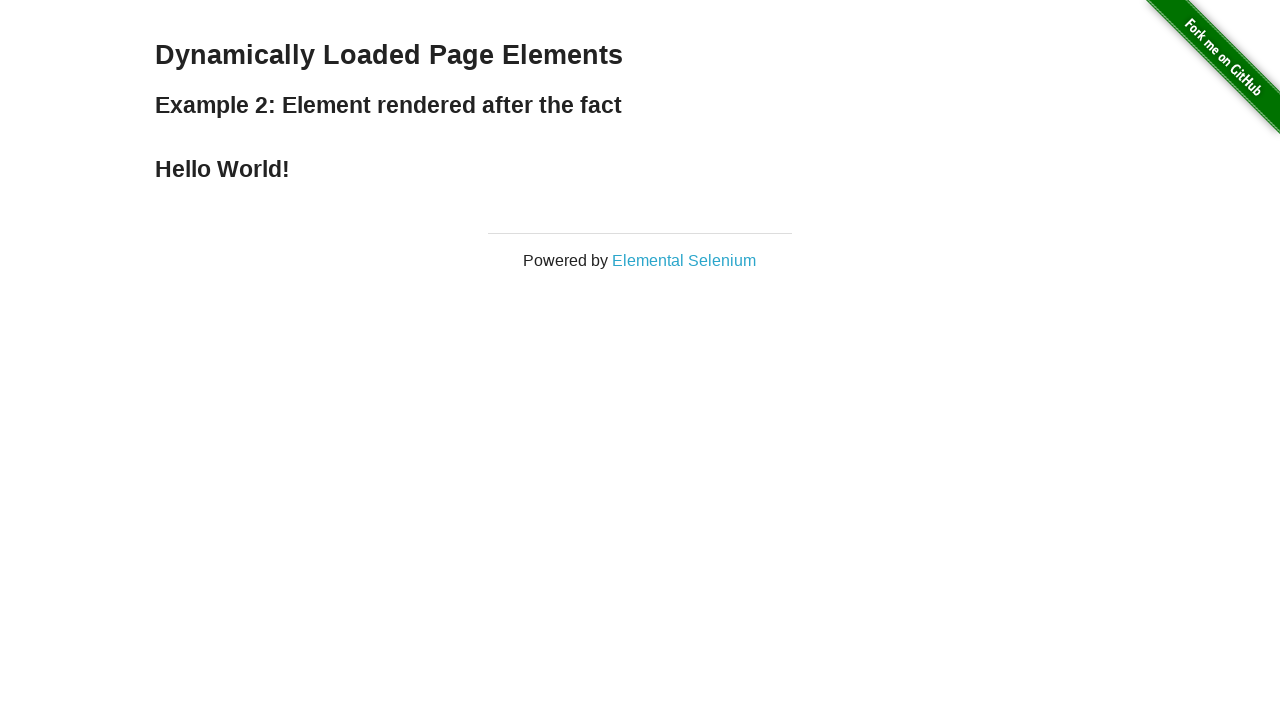